Tests a registration form by filling three input fields and submitting the form, then verifying the success message

Starting URL: https://suninjuly.github.io/registration1.html

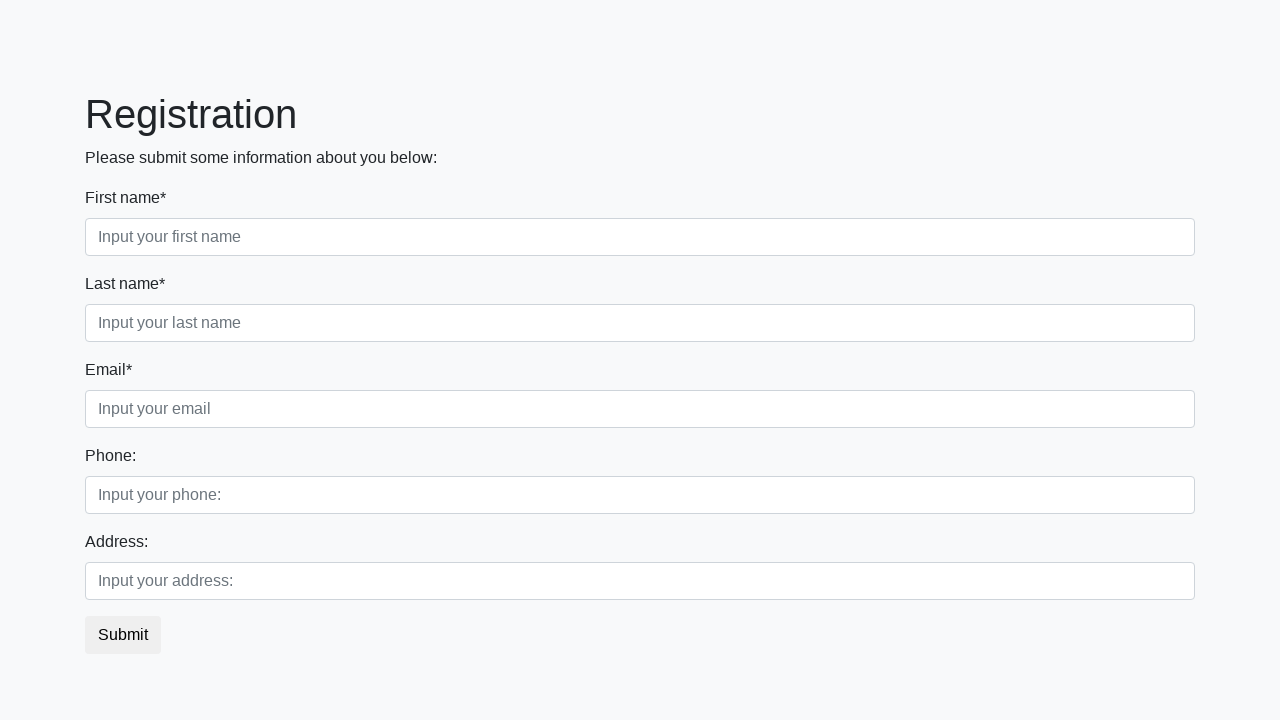

Filled first required field with 'text_first_field' on //div[@class="first_block"]//input[contains(@class, "first")]
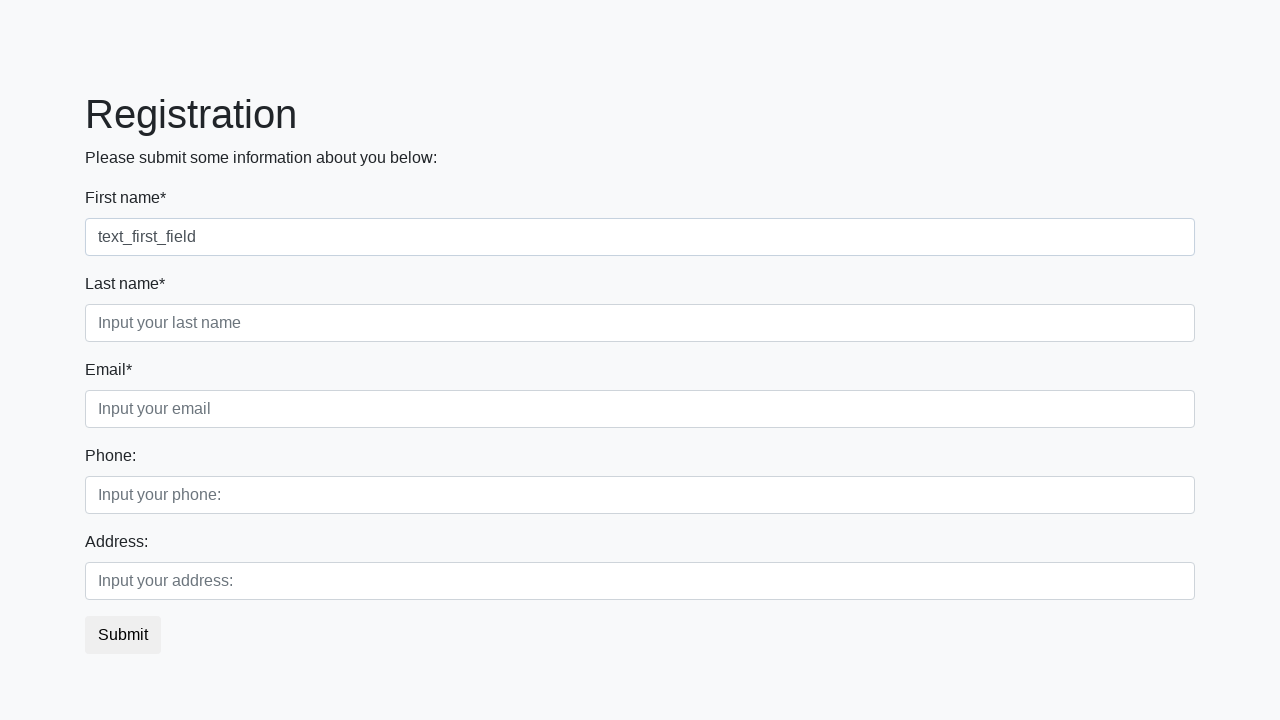

Filled second required field with 'text_second_field' on //div[@class="first_block"]//input[contains(@class, "second")]
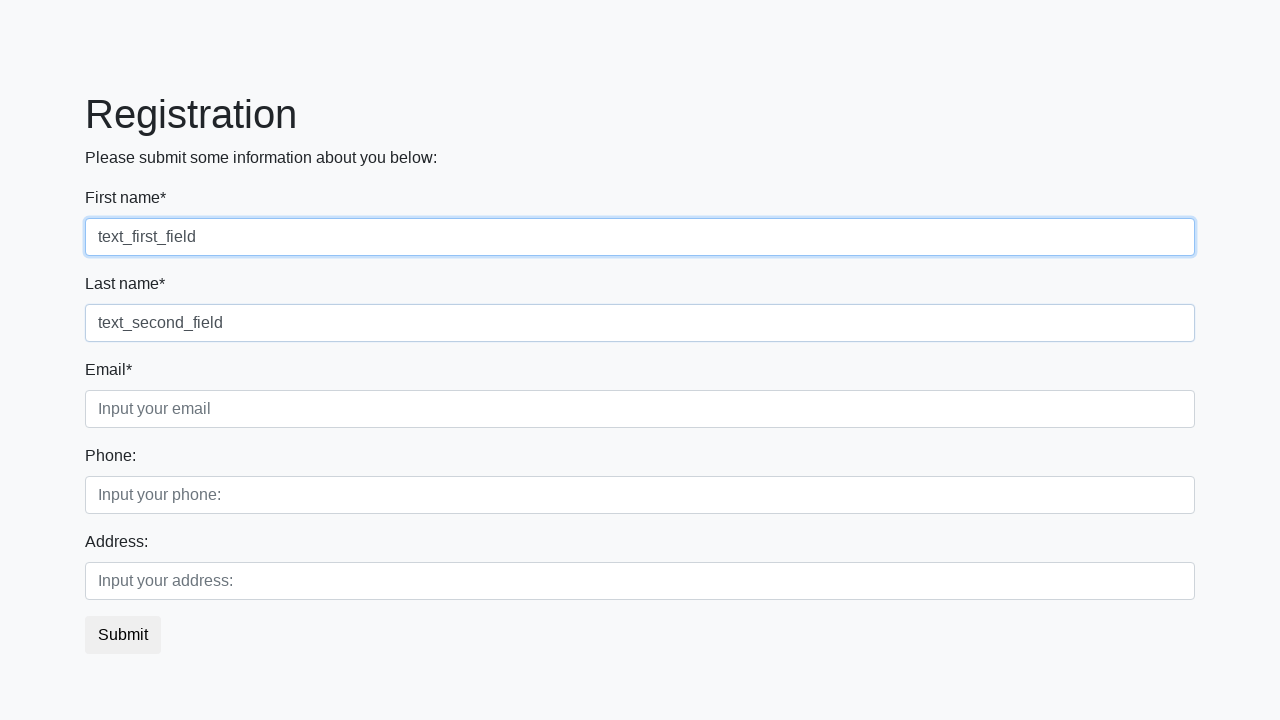

Filled third required field with 'text_third_field' on //div[@class="first_block"]//input[contains(@class, "third")]
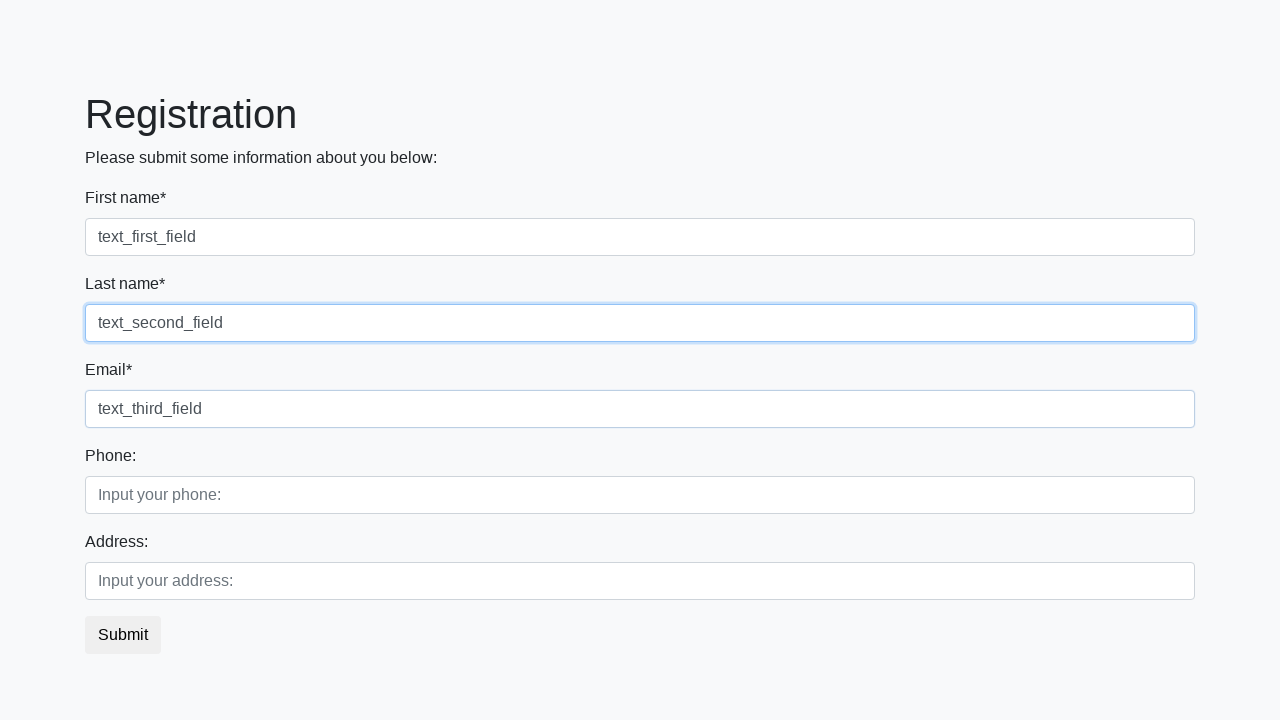

Clicked submit button to register at (123, 635) on button.btn
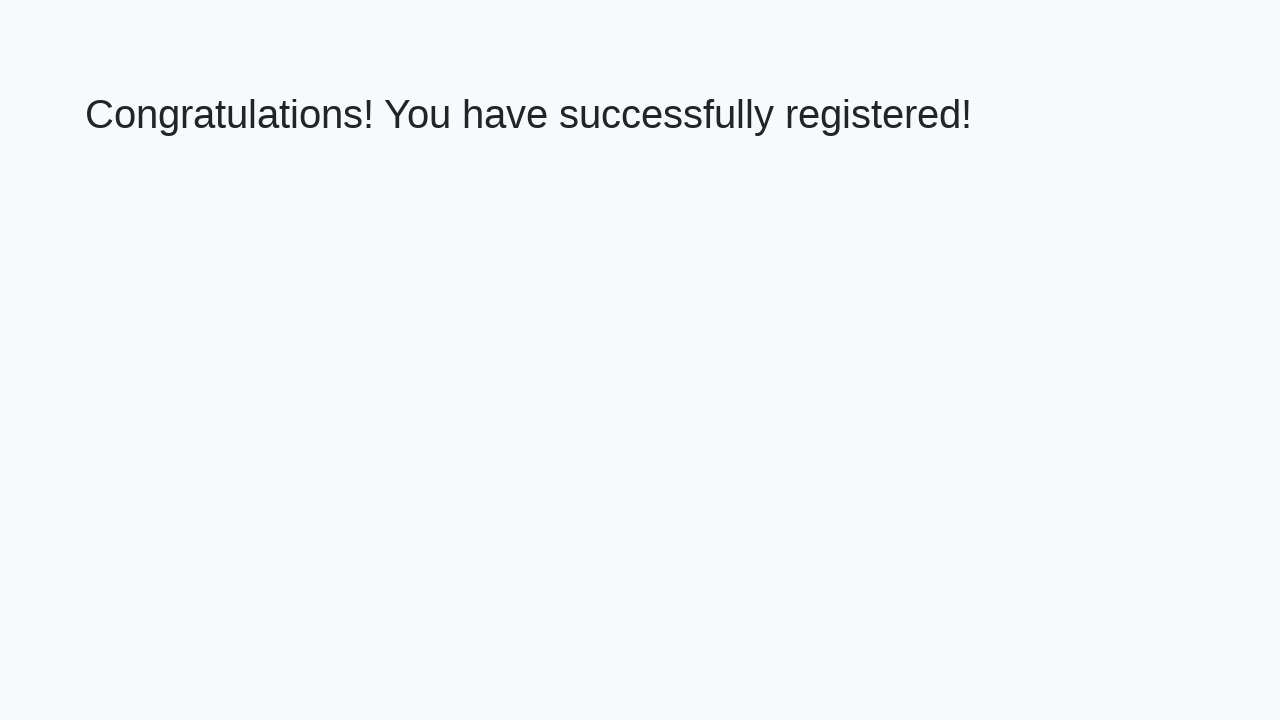

Success message element appeared
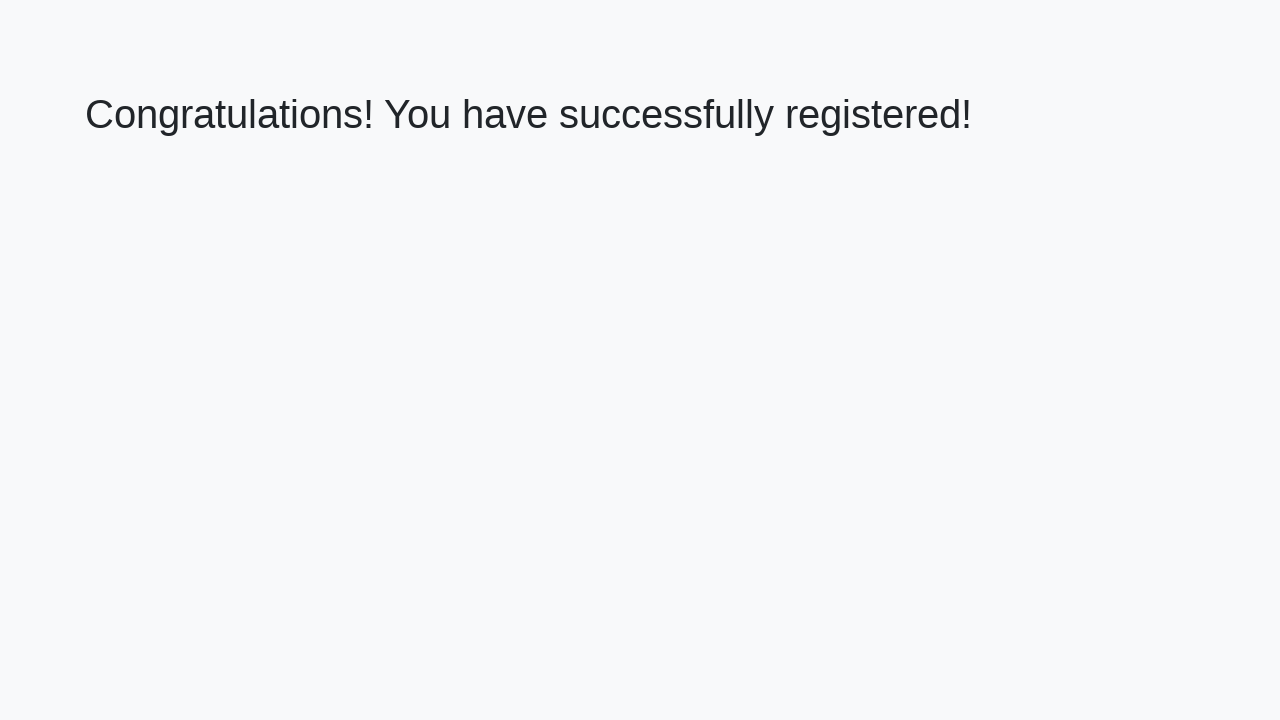

Retrieved success message text
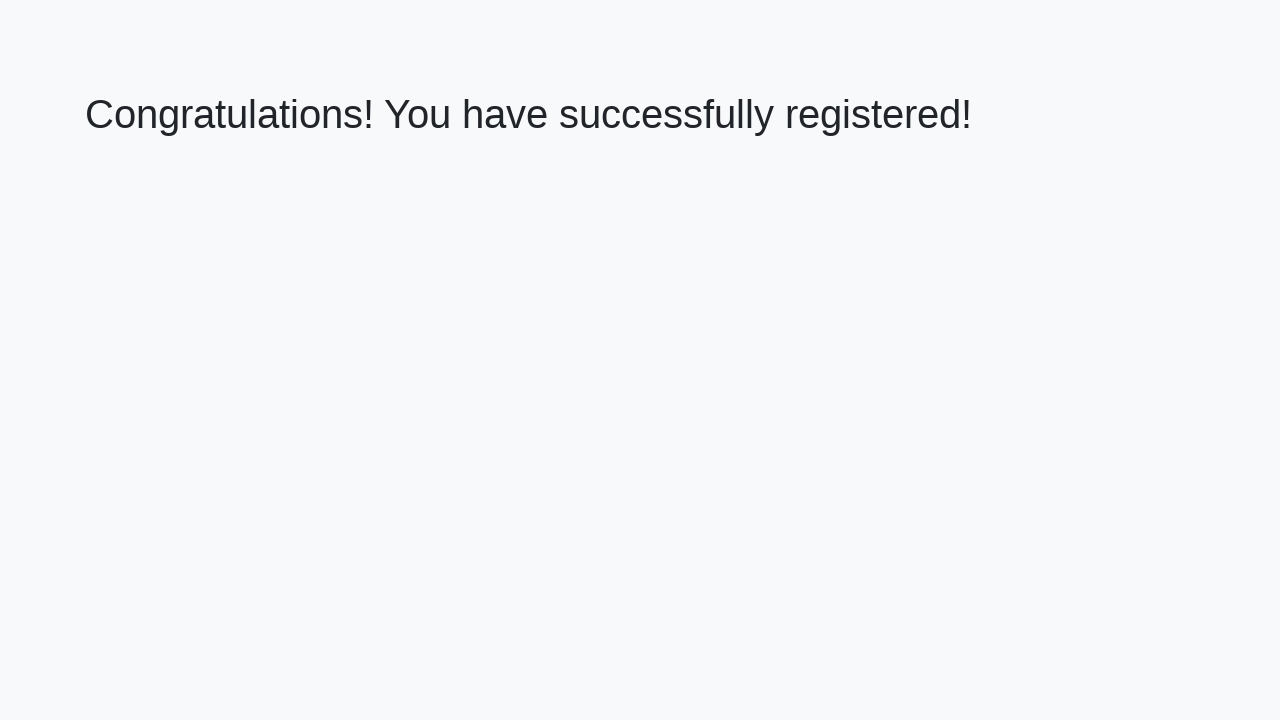

Verified success message: 'Congratulations! You have successfully registered!'
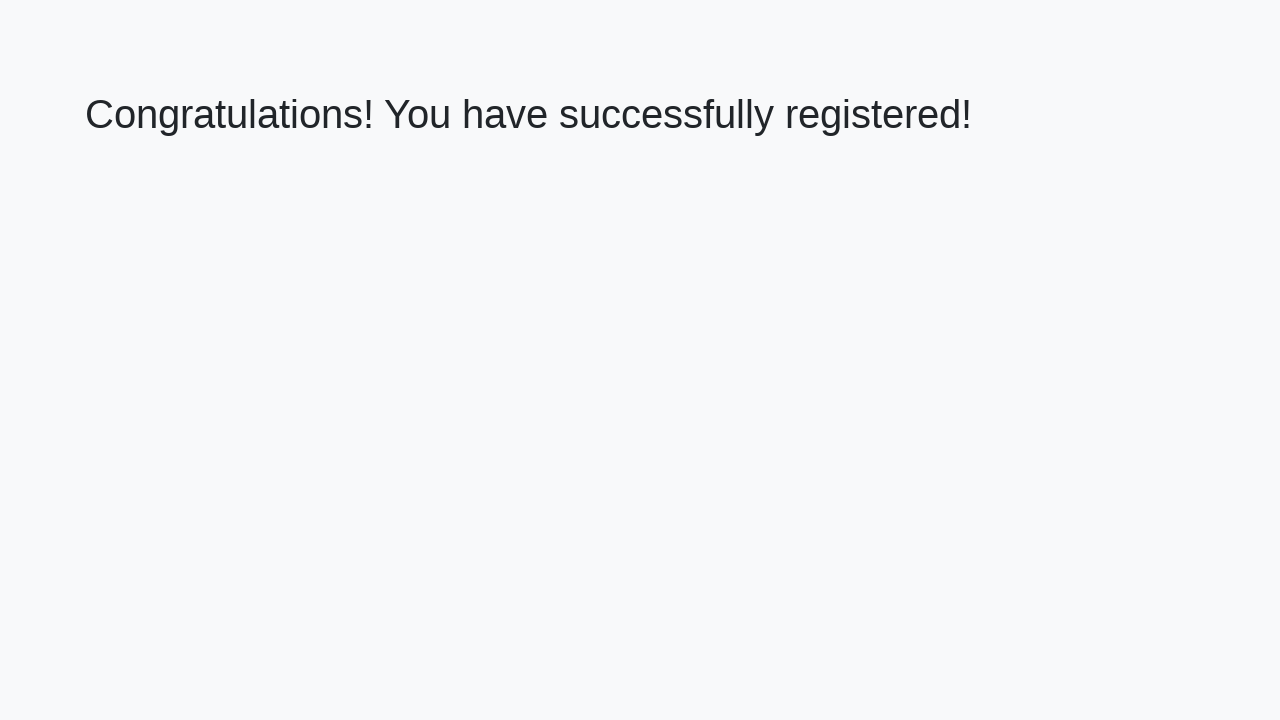

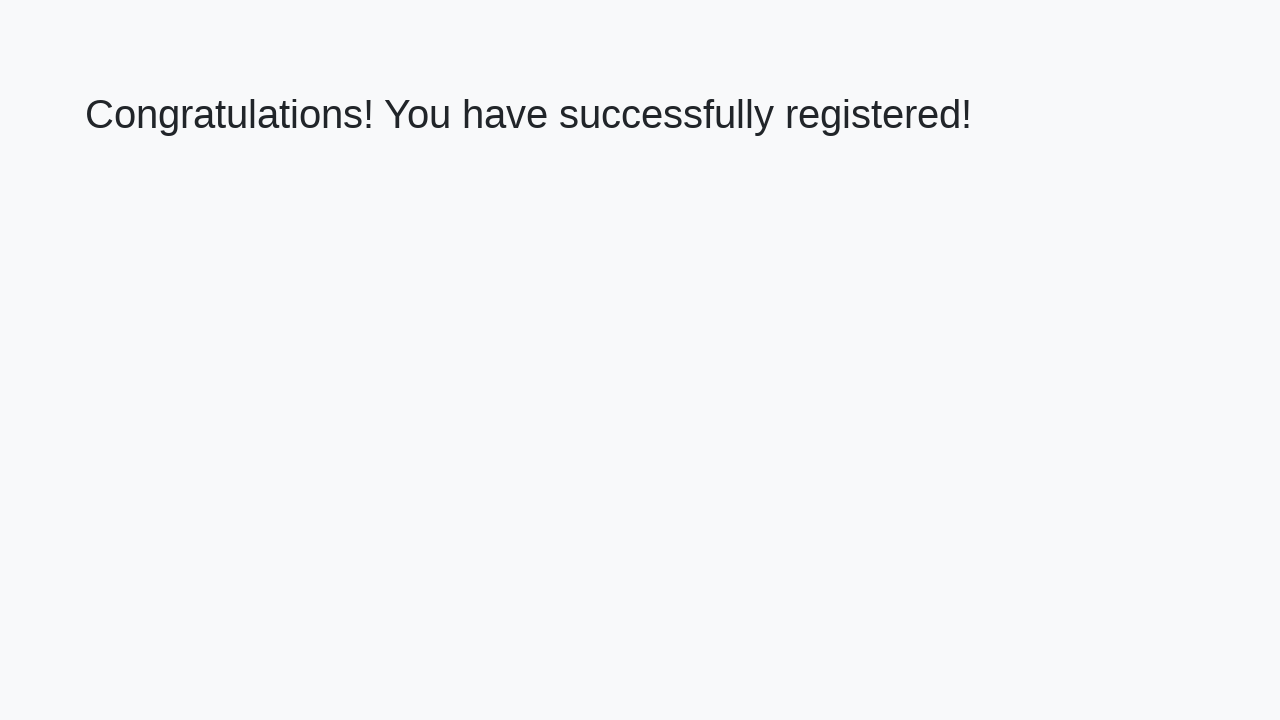